Tests successful car transfer search with pick up option by navigating to car rental page, selecting car transfer, entering flight number, selecting dates, entering destination, and verifying search results load successfully.

Starting URL: https://trip.com/

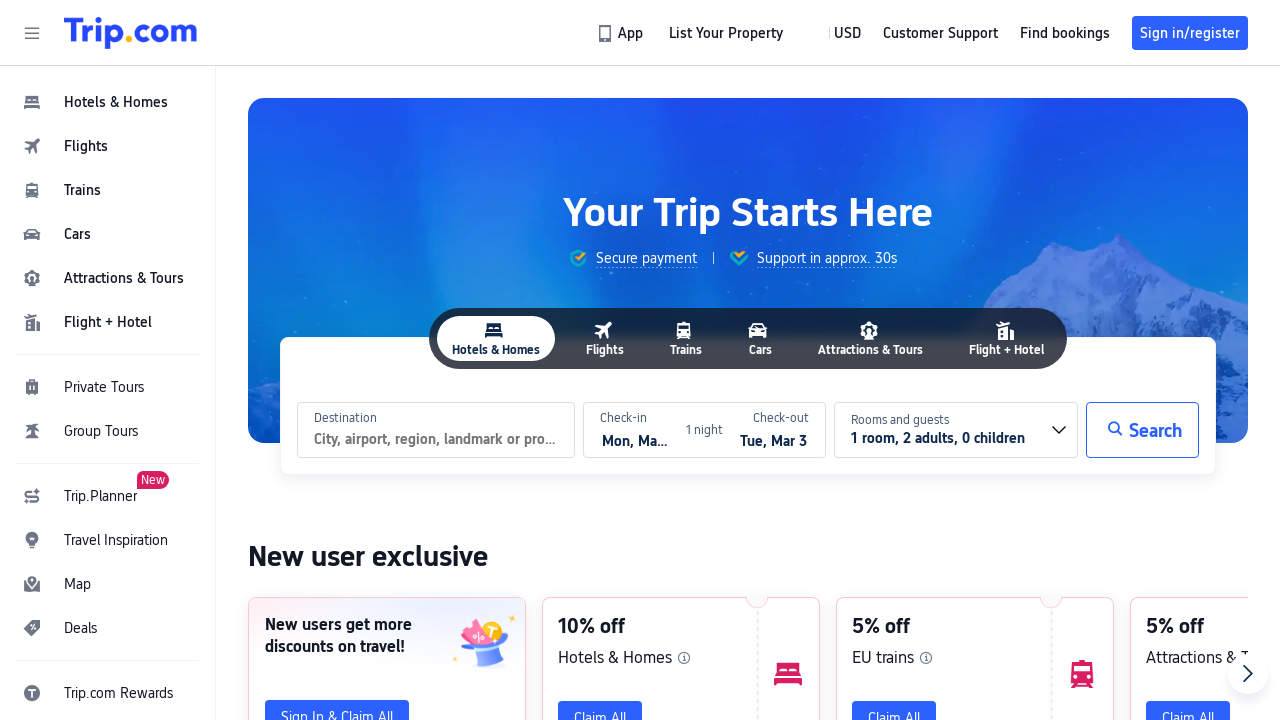

Clicked on cars navigation button at (108, 234) on #header_action_nav_cars
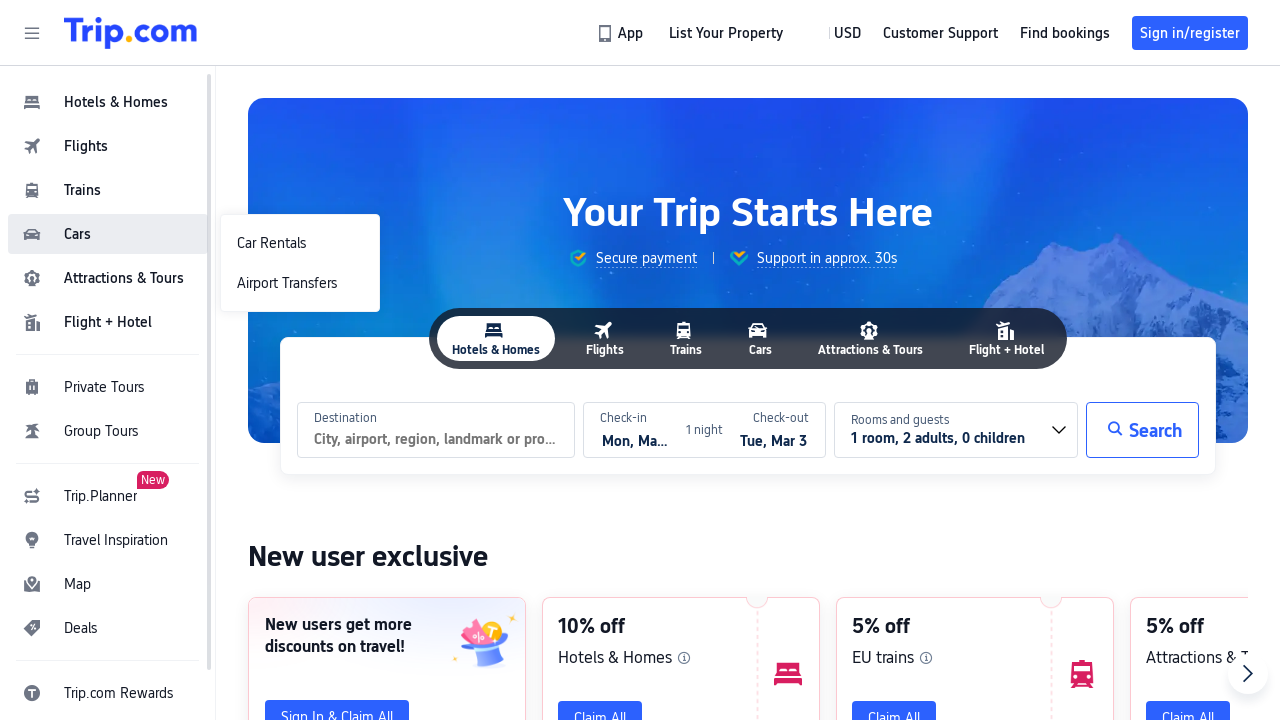

Selected Airport Transfers option at (300, 283) on #header_action_nav_Airport\ Transfers
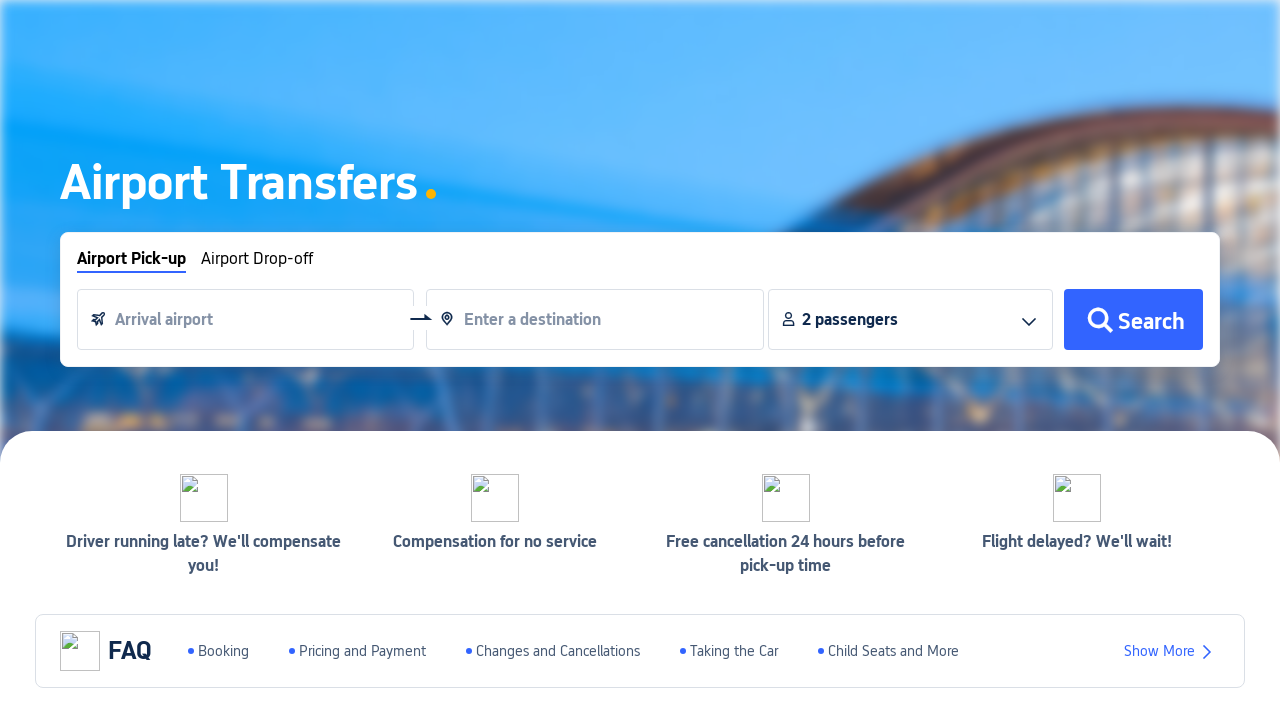

Clicked Pick Up option at (132, 261) on #pick
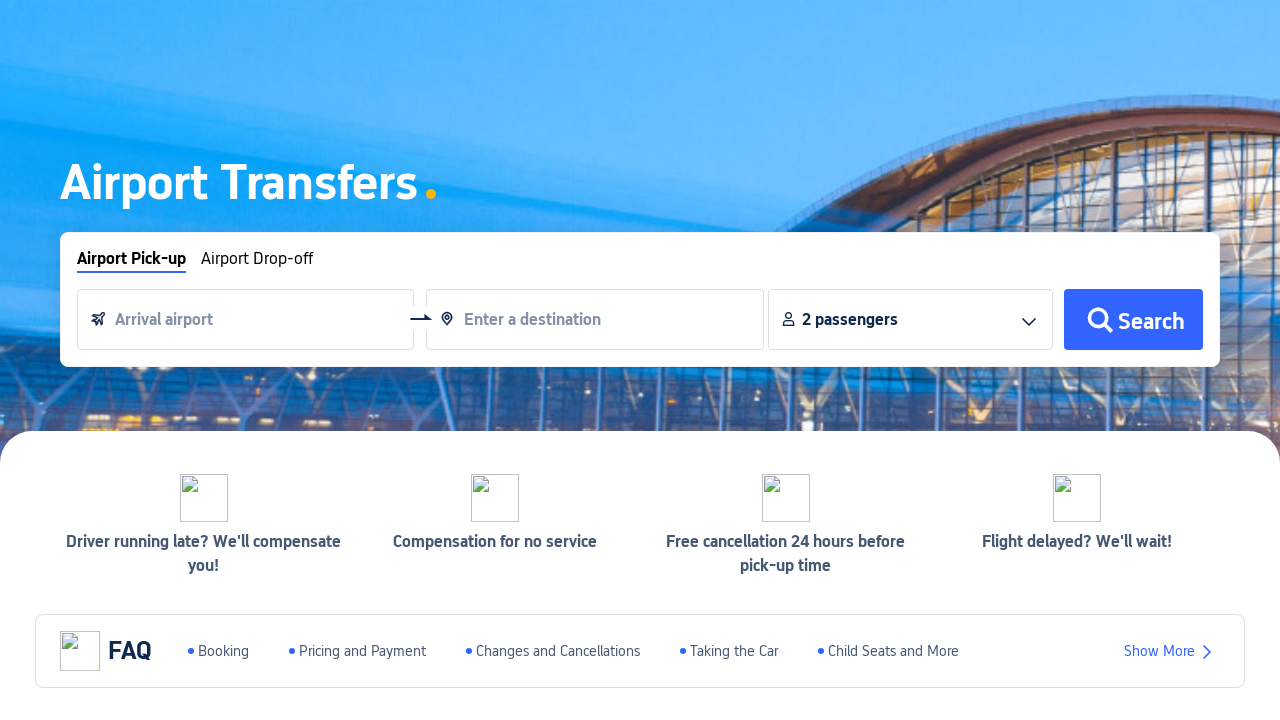

Clicked on Arrival Airport input field at (246, 320) on #__next > div:nth-child(2) > div.index-layer > div.index-banner-wrapper > div.in
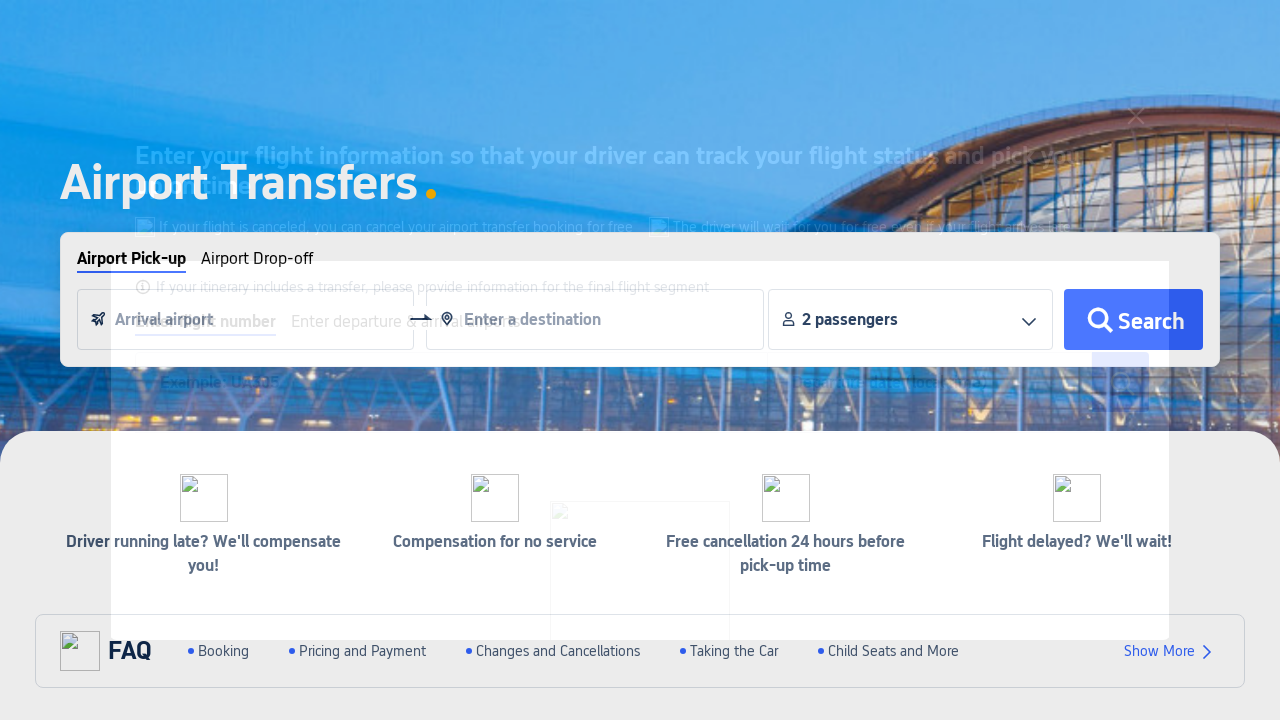

Flight number modal appeared
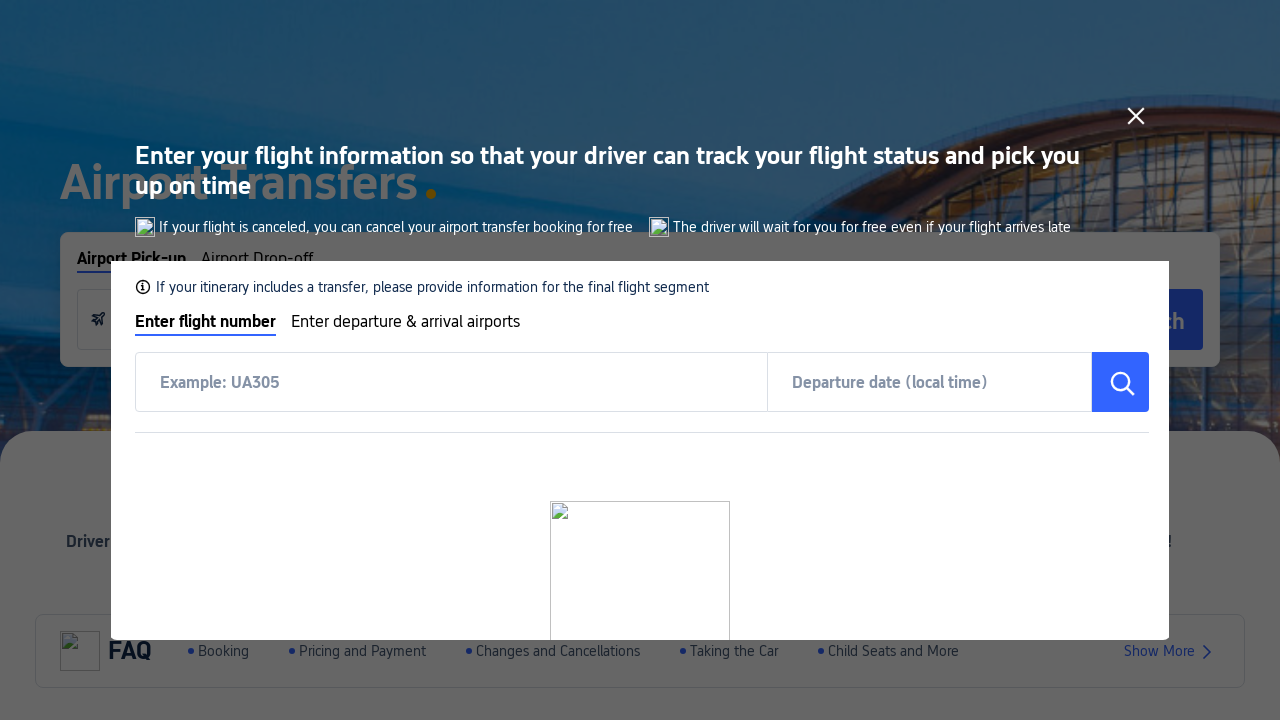

Filled flight number field with 'UA305' on body > div.thanos-modal-mask.fadeIn > div > div > div.el-scrollbar__wrap > div >
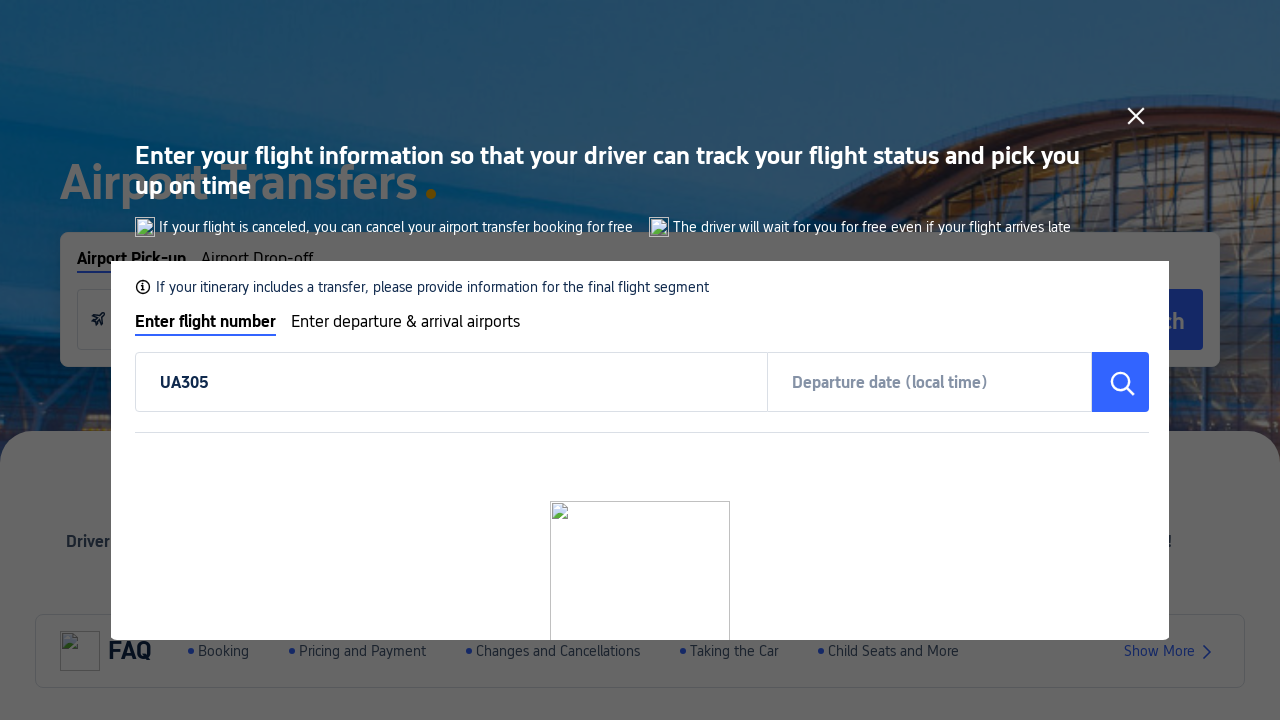

Clicked on Arrival Date field at (890, 382) on body>div.thanos-modal-mask.fadeIn>div>div>div.el-scrollbar__wrap>div>div.flight_
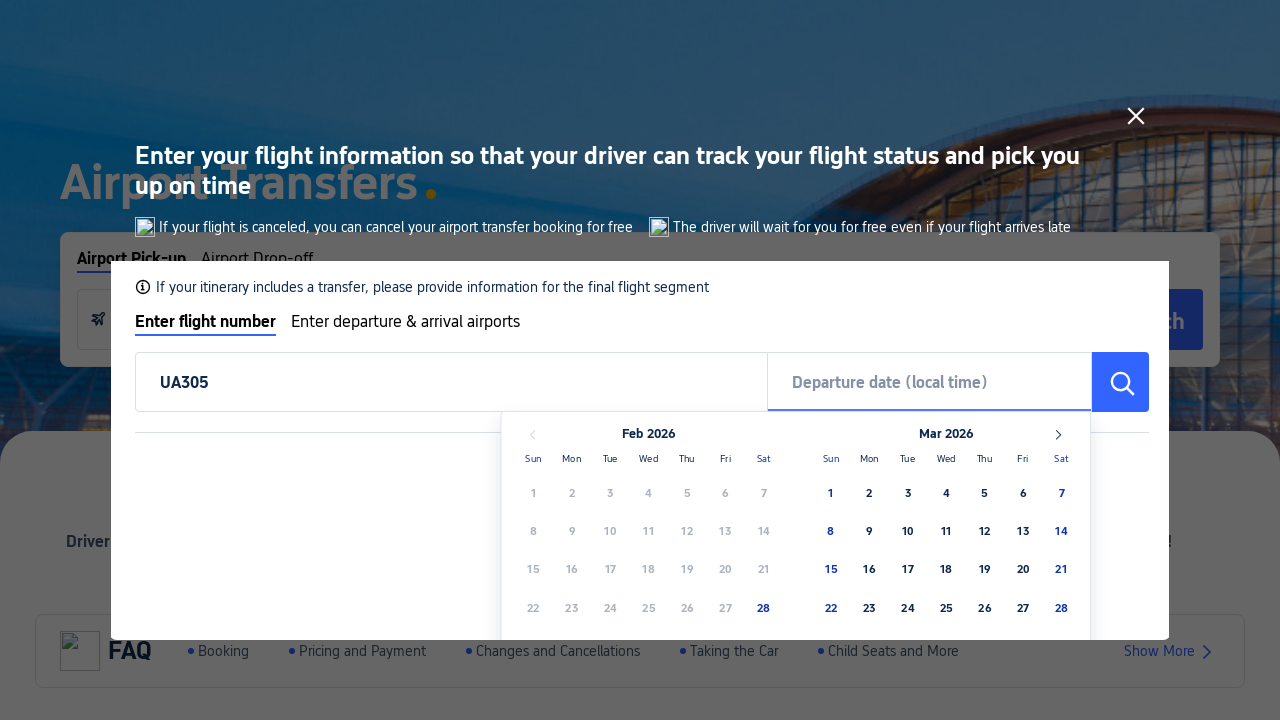

Selected arrival date from calendar at (985, 569) on body > div.thanos-modal-mask.fadeIn > div > div > div.el-scrollbar__wrap > div >
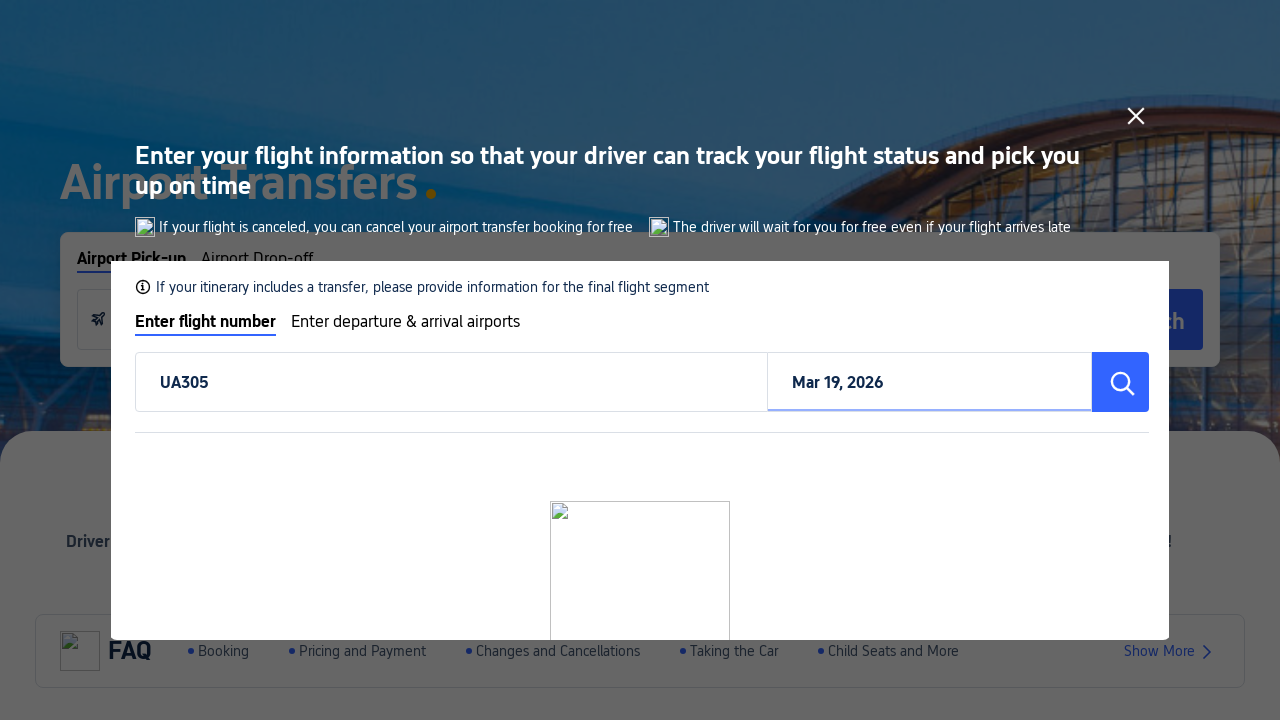

Clicked search button in flight modal at (1121, 382) on body > div.thanos-modal-mask.fadeIn > div > div > div.el-scrollbar__wrap > div >
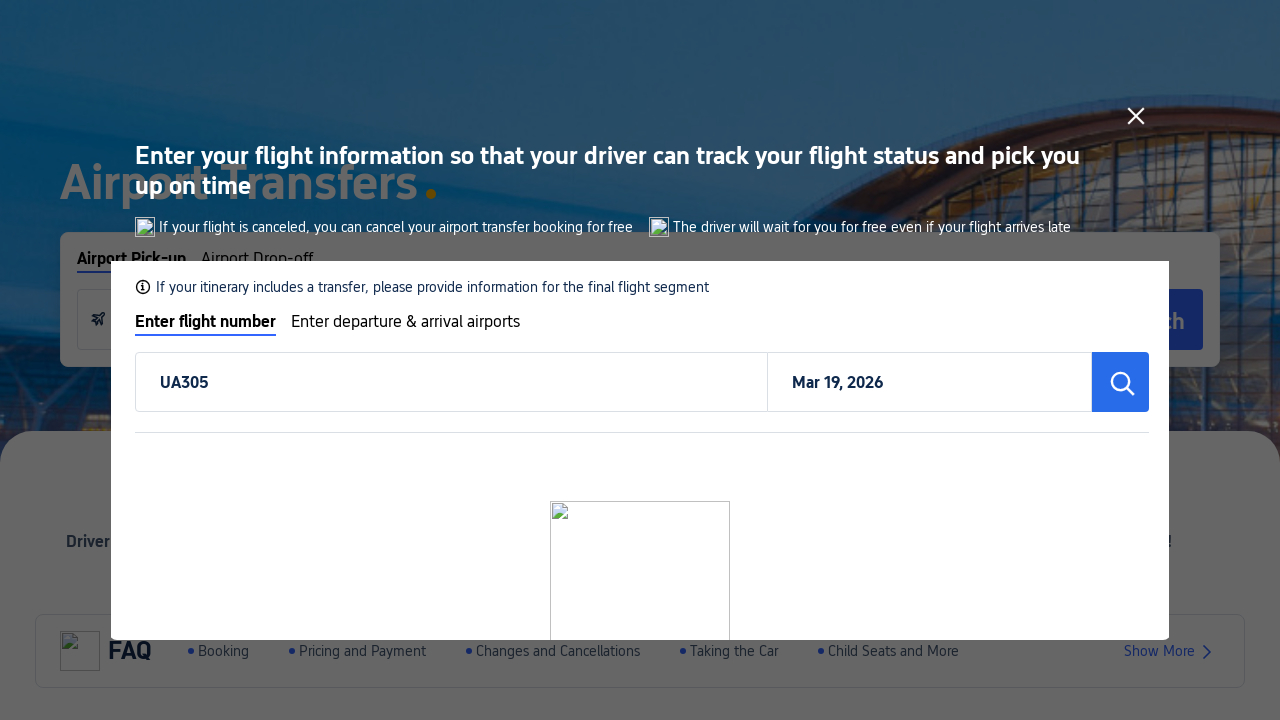

Selected flight from search results at (951, 502) on body > div.thanos-modal-mask.fadeIn > div > div > div.el-scrollbar__wrap > div >
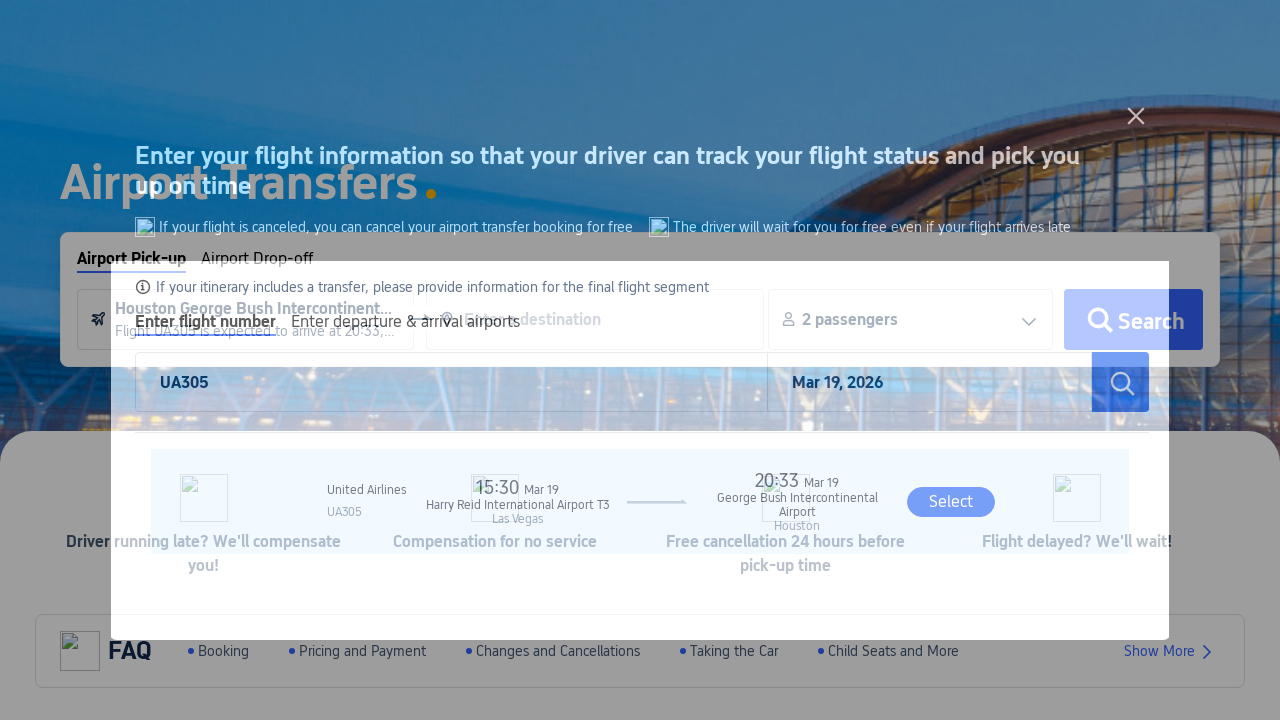

Destination input field is ready
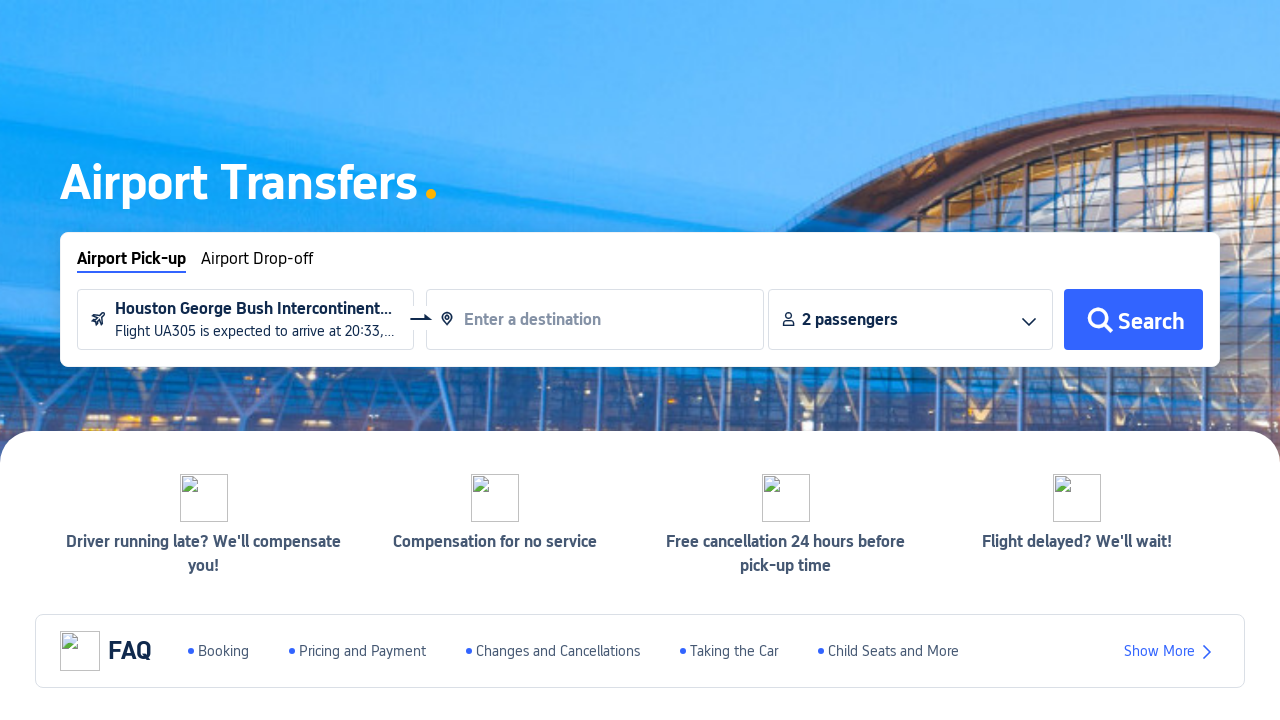

Filled destination field with 'Houston' on #__next > div:nth-child(2) > div.index-layer > div.index-banner-wrapper > div.in
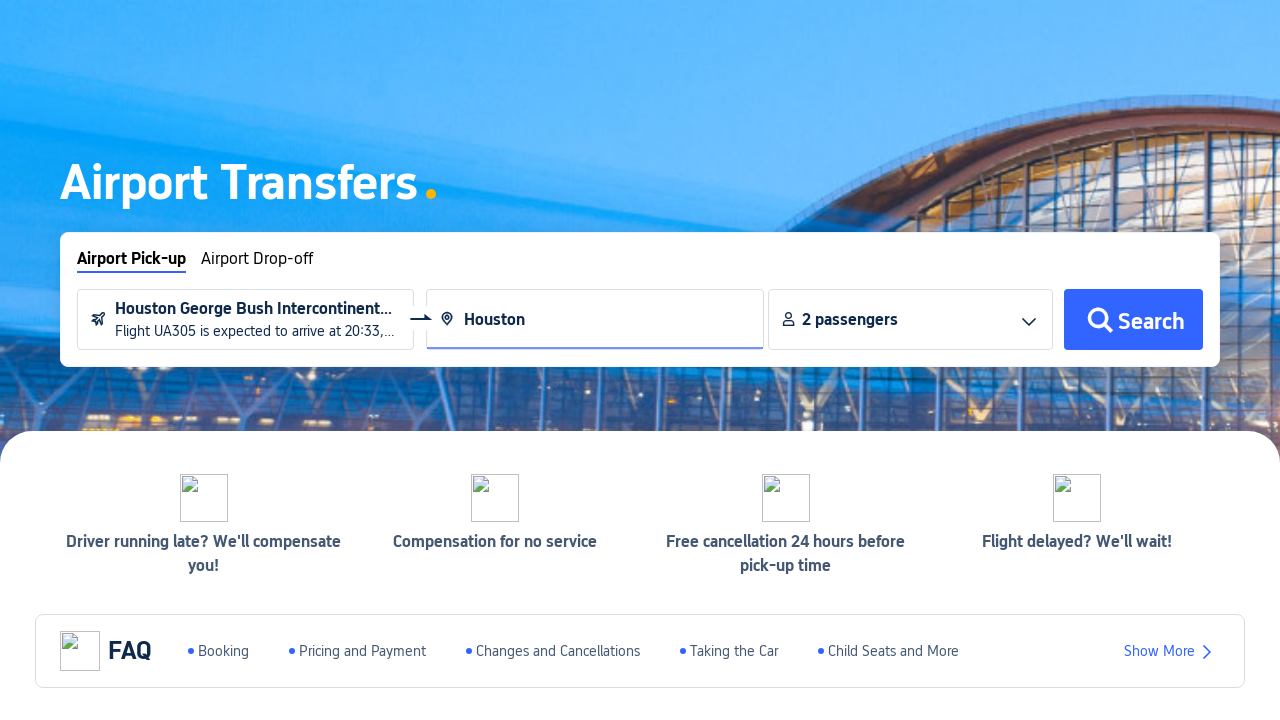

Selected destination from dropdown suggestions at (502, 474) on #__next > div:nth-child(2) > div.index-layer > div.index-banner-wrapper > div.in
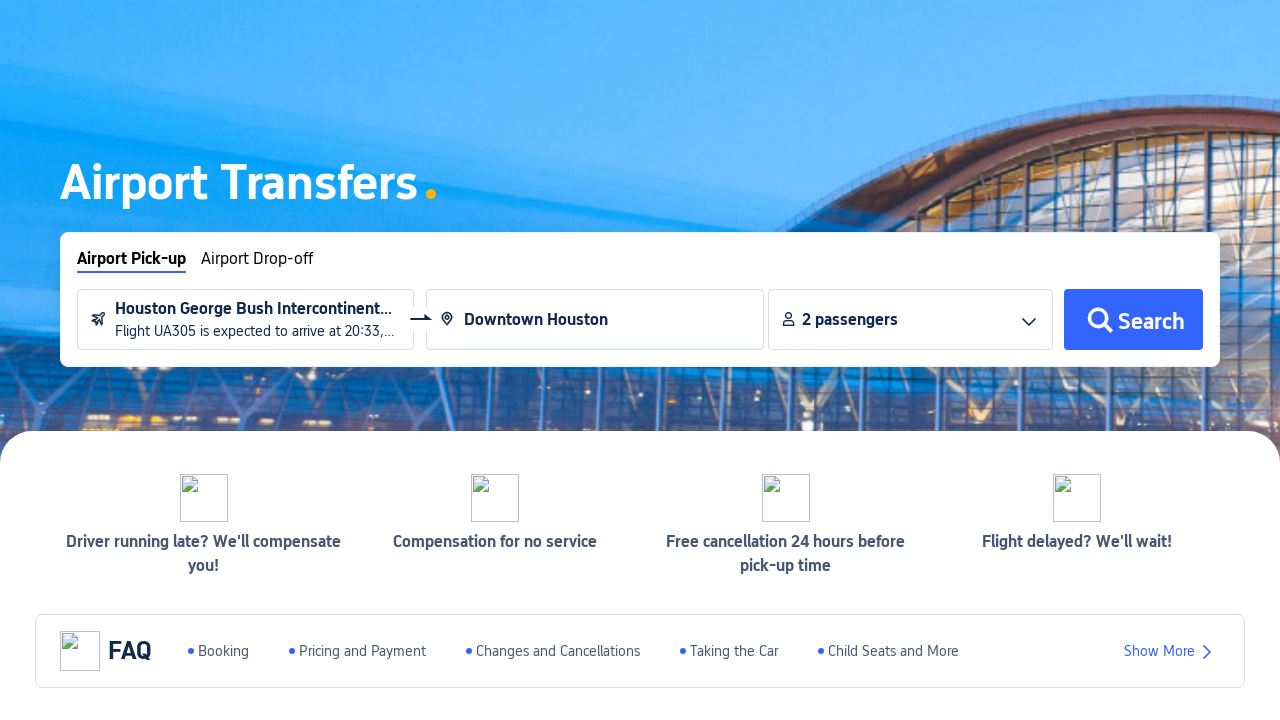

Clicked search car transfer button at (1133, 320) on #__next > div:nth-child(2) > div.index-layer > div.index-banner-wrapper > div.in
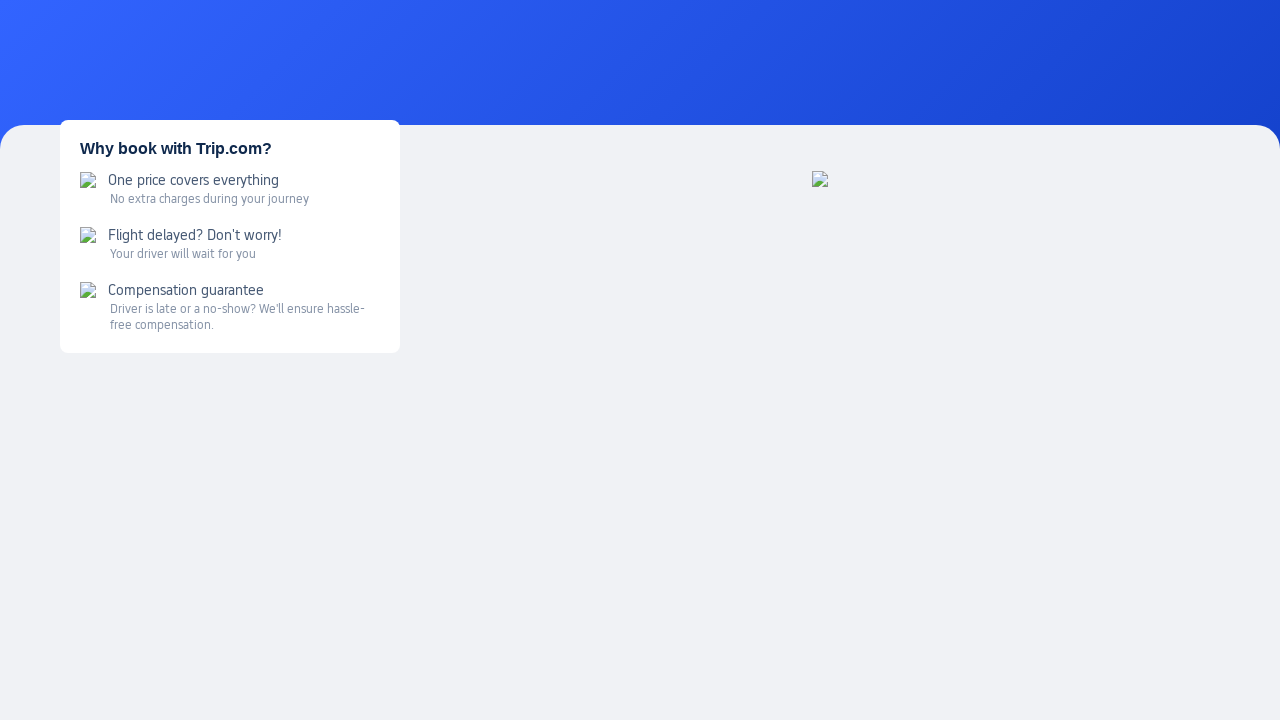

Search results page loaded successfully with notice bar visible
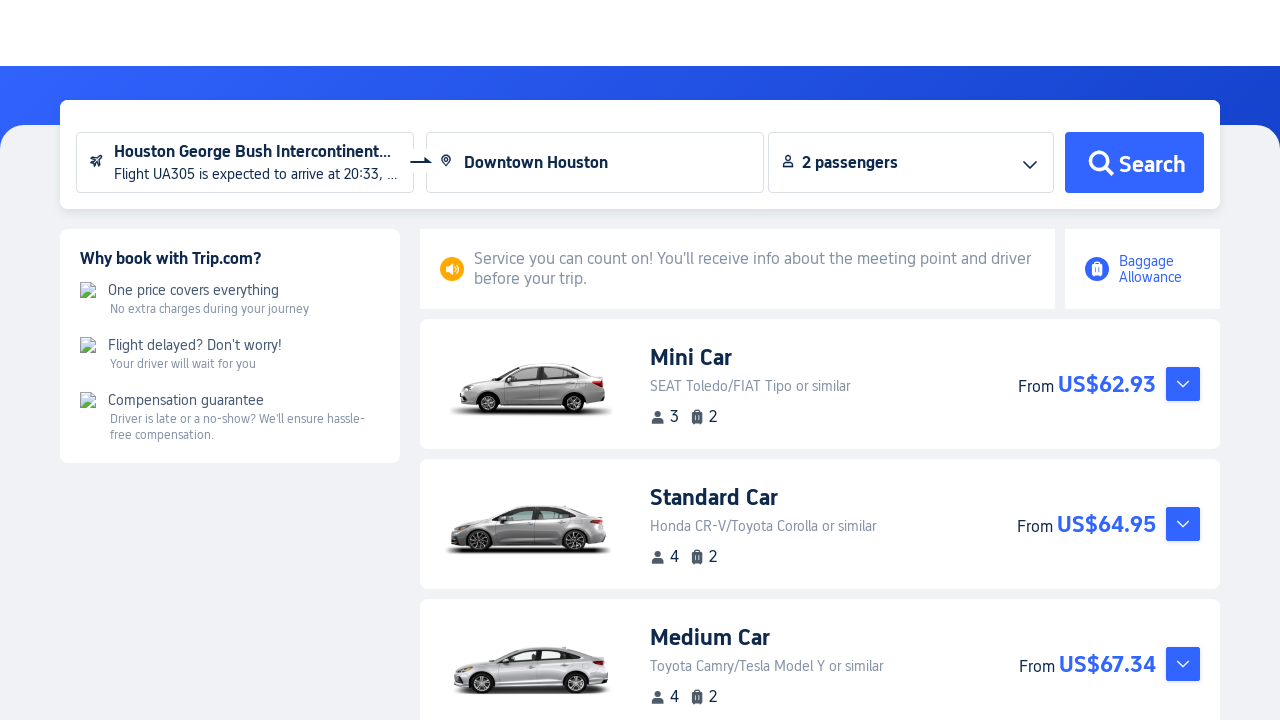

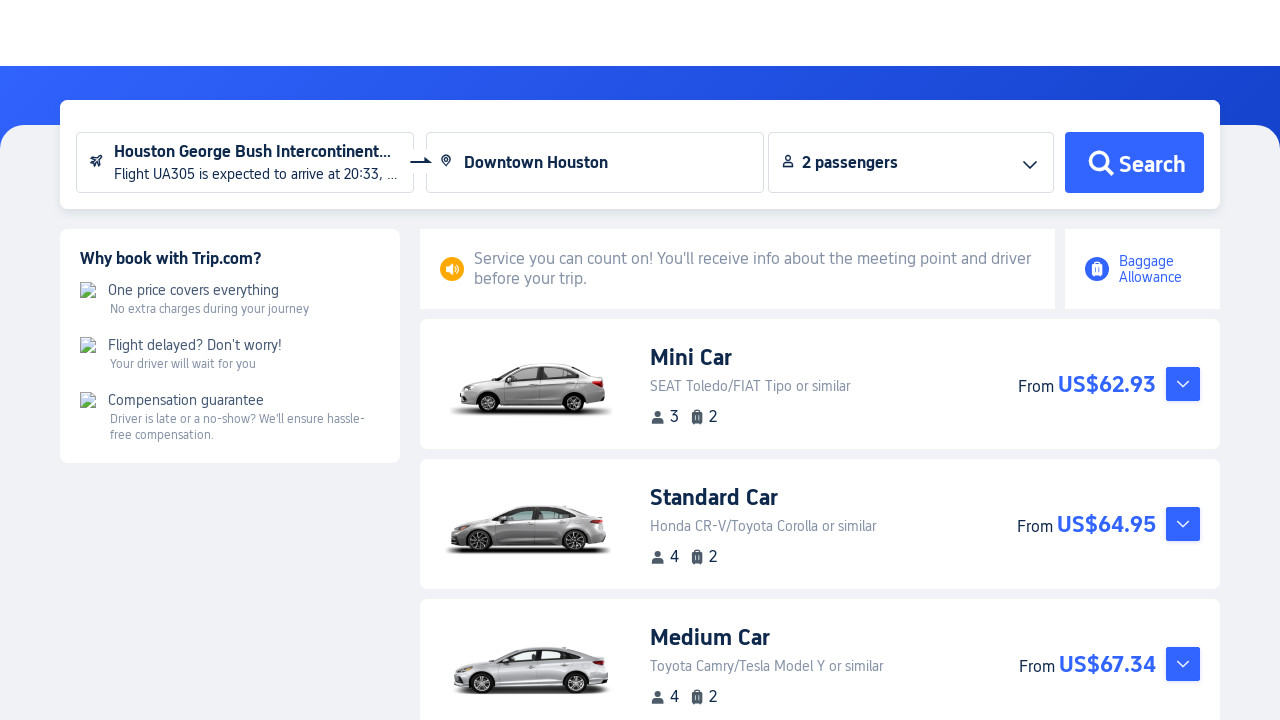